Navigates to Selenium downloads page and clicks on a version download link to verify navigation functionality

Starting URL: https://www.selenium.dev/downloads/

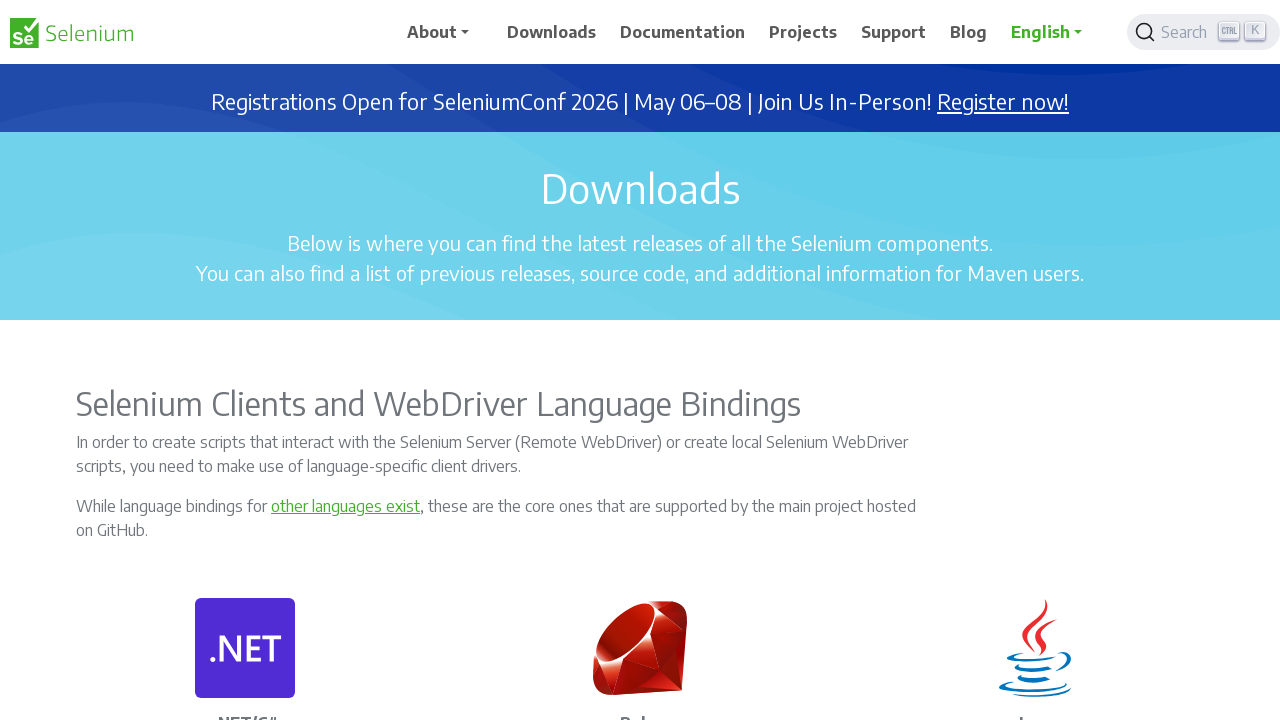

Waited for page to load (domcontentloaded)
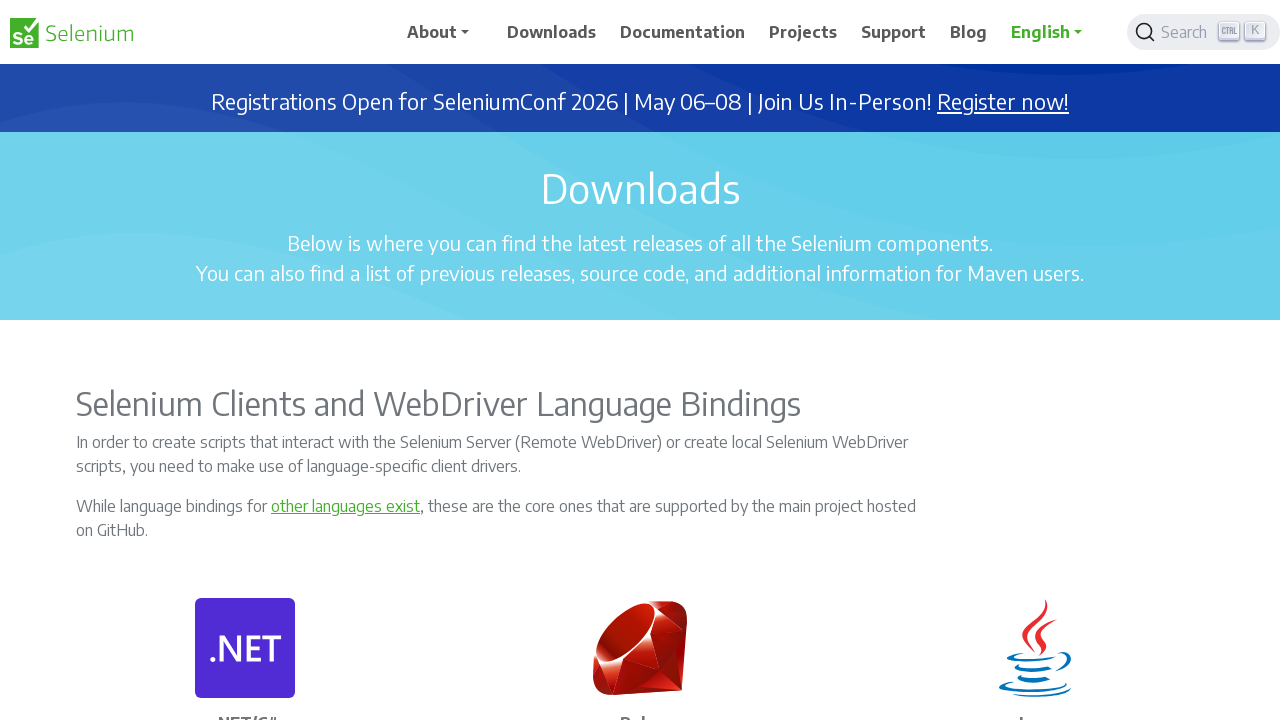

Located Selenium version 4.x download link
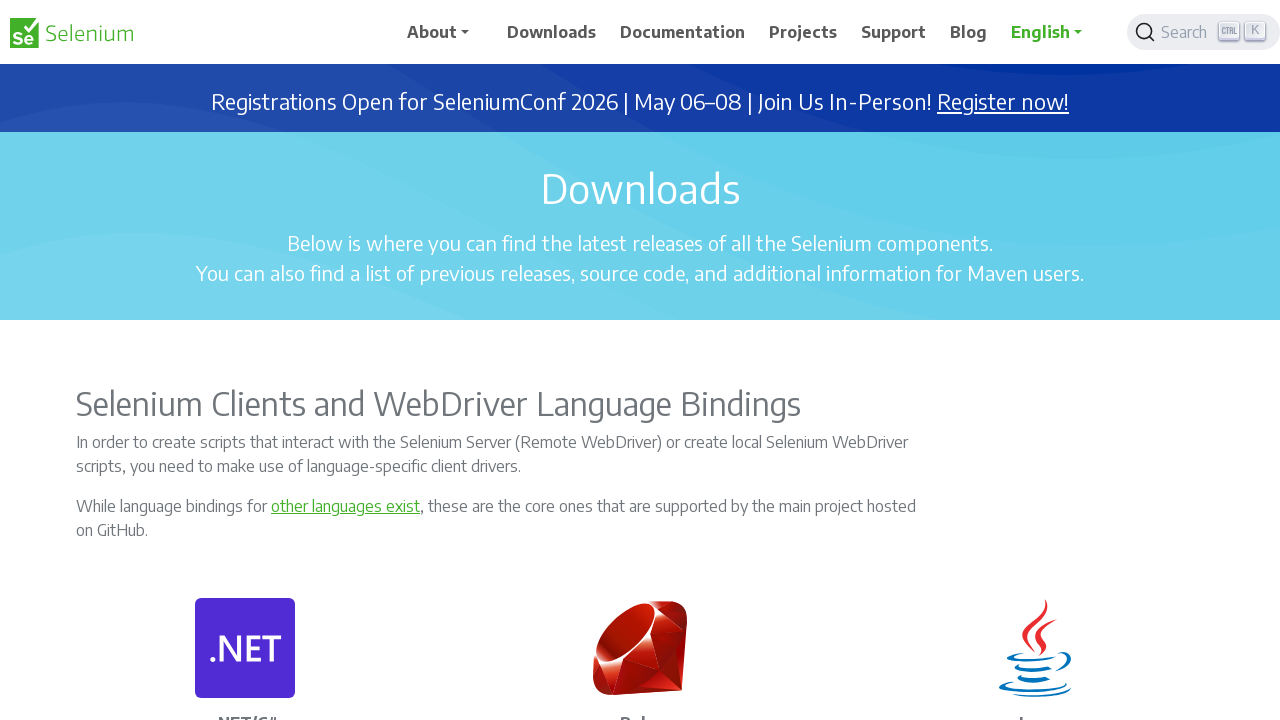

Clicked the Selenium version download link at (271, 360) on xpath=//a[contains(text(), '4.') and contains(text(), '(')] >> nth=0
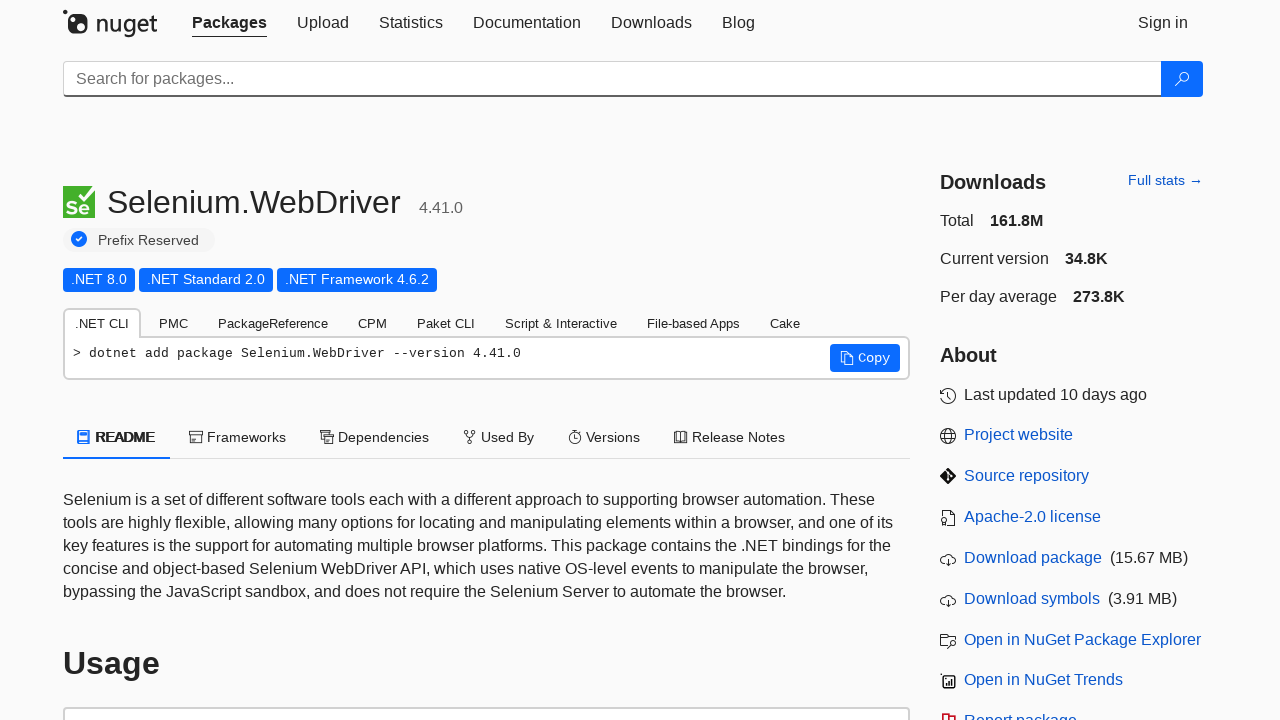

Waited 2 seconds for navigation to complete
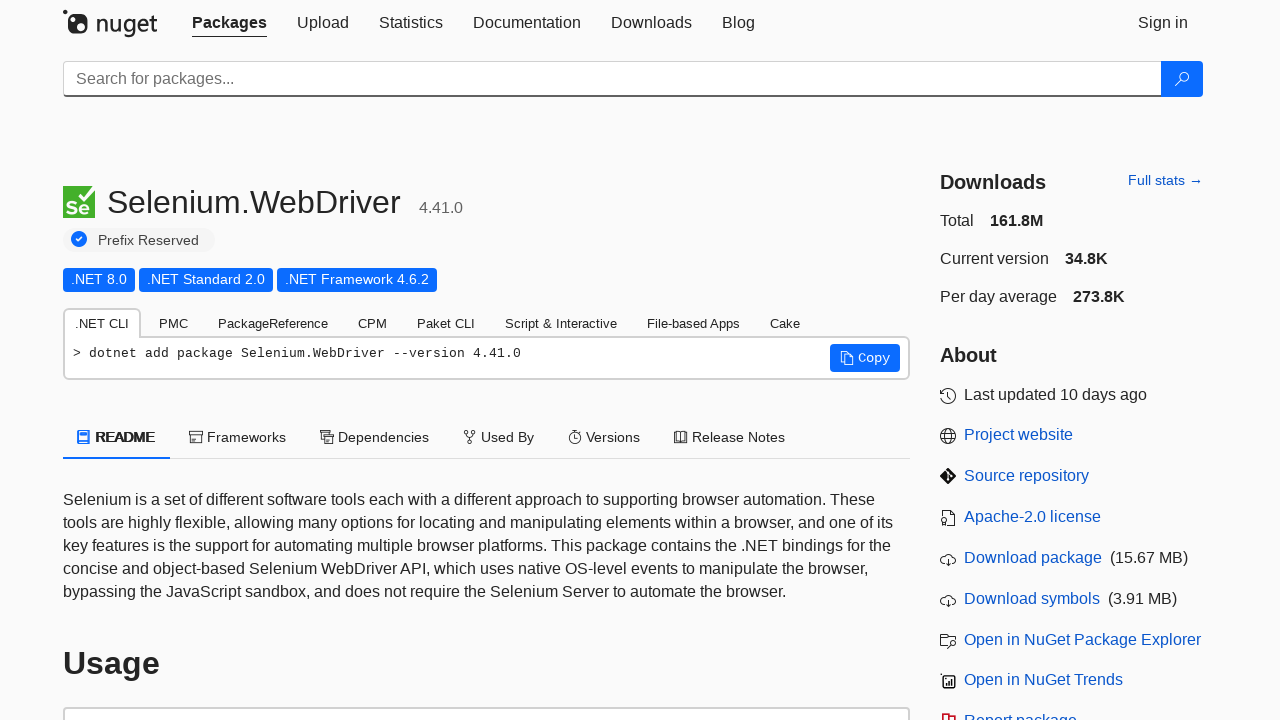

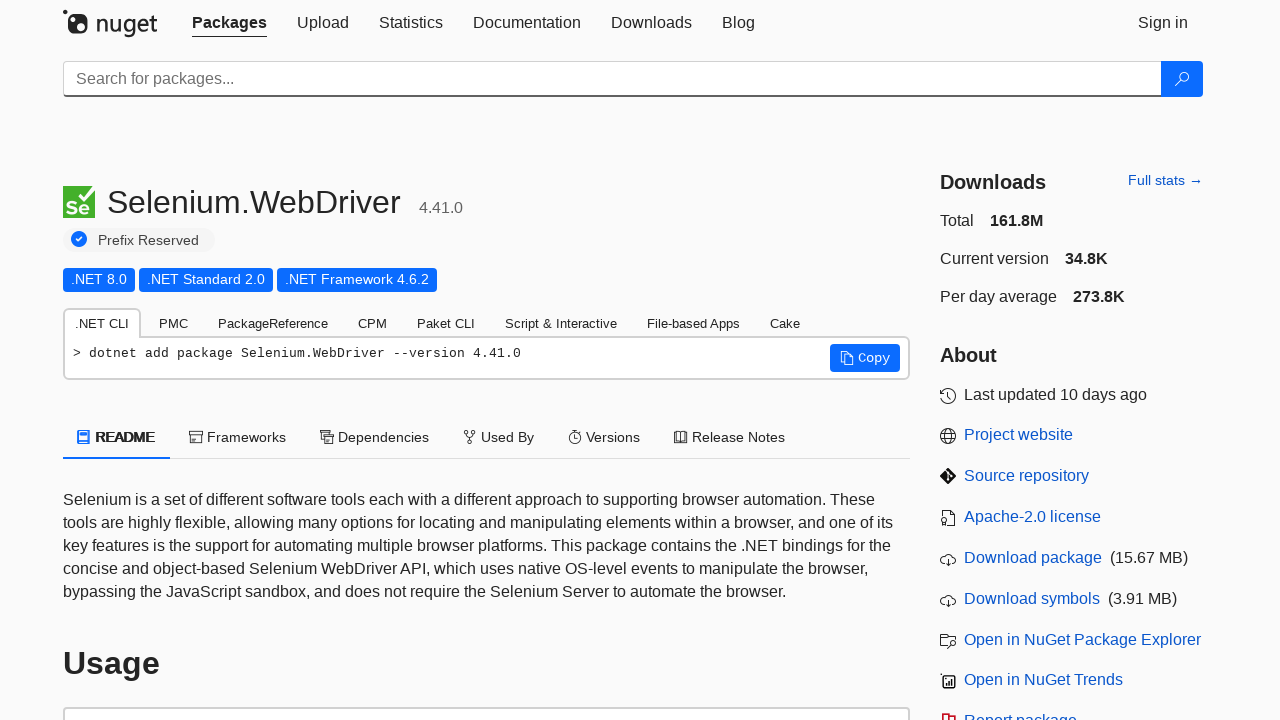